Tests drag and drop functionality by dragging element A to element B's position

Starting URL: https://the-internet.herokuapp.com/

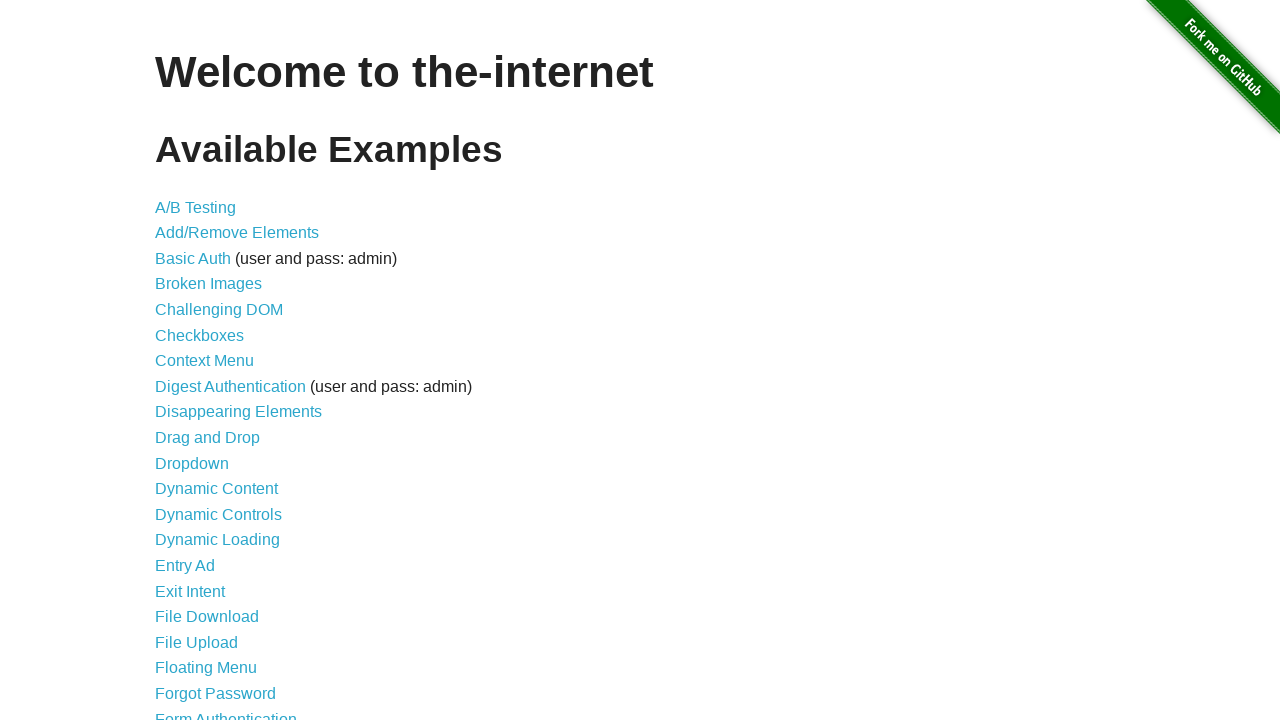

Clicked on Drag and Drop link at (208, 438) on a[href='/drag_and_drop']
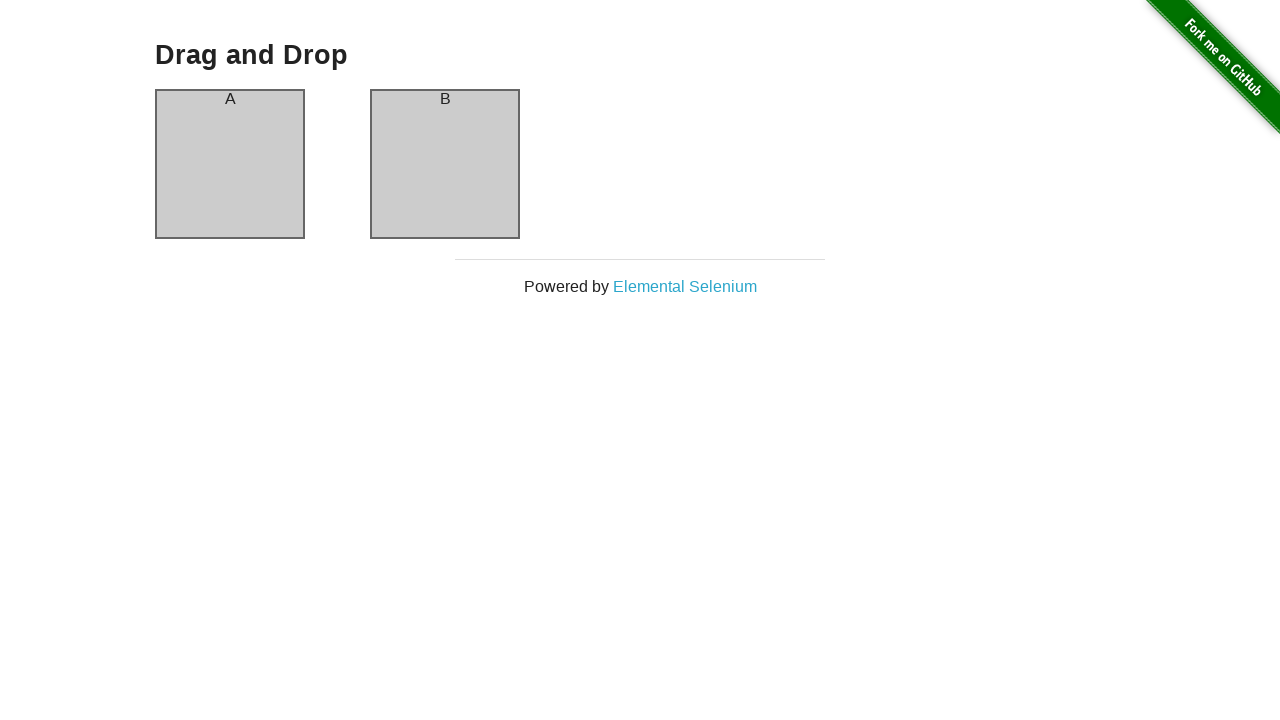

Waited for column A (draggable element) to load
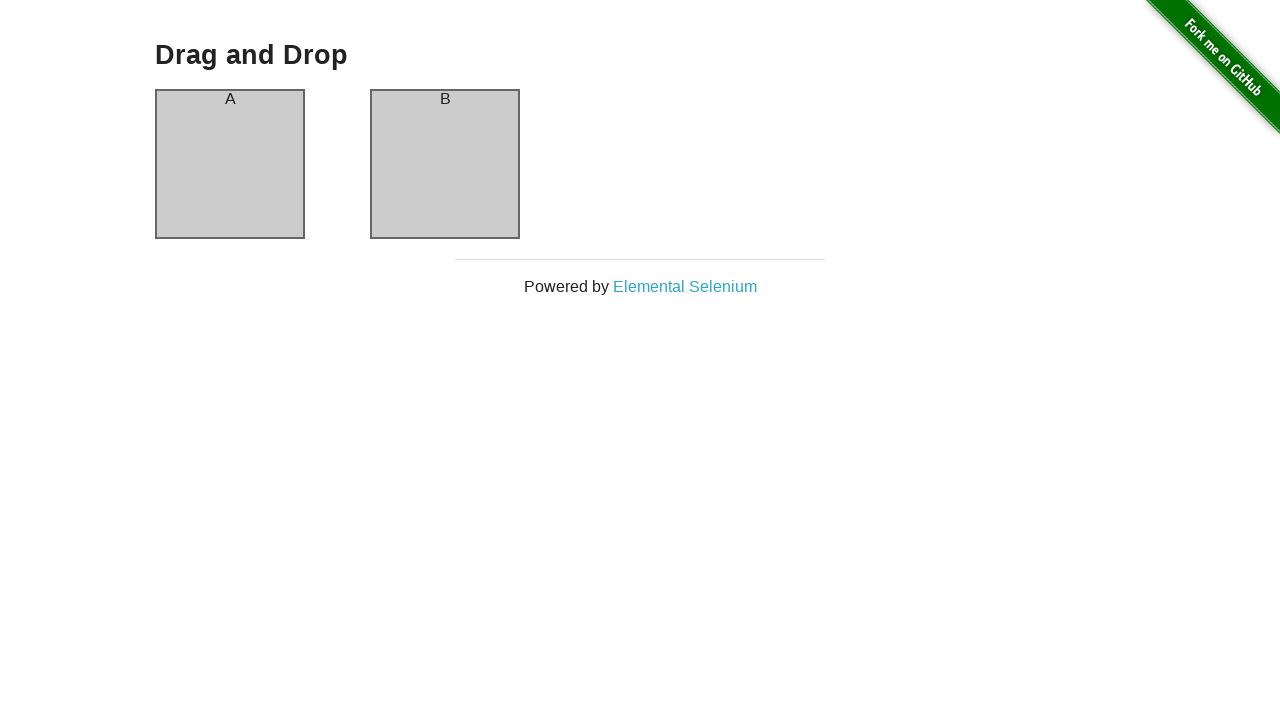

Waited for column B (drop target) to load
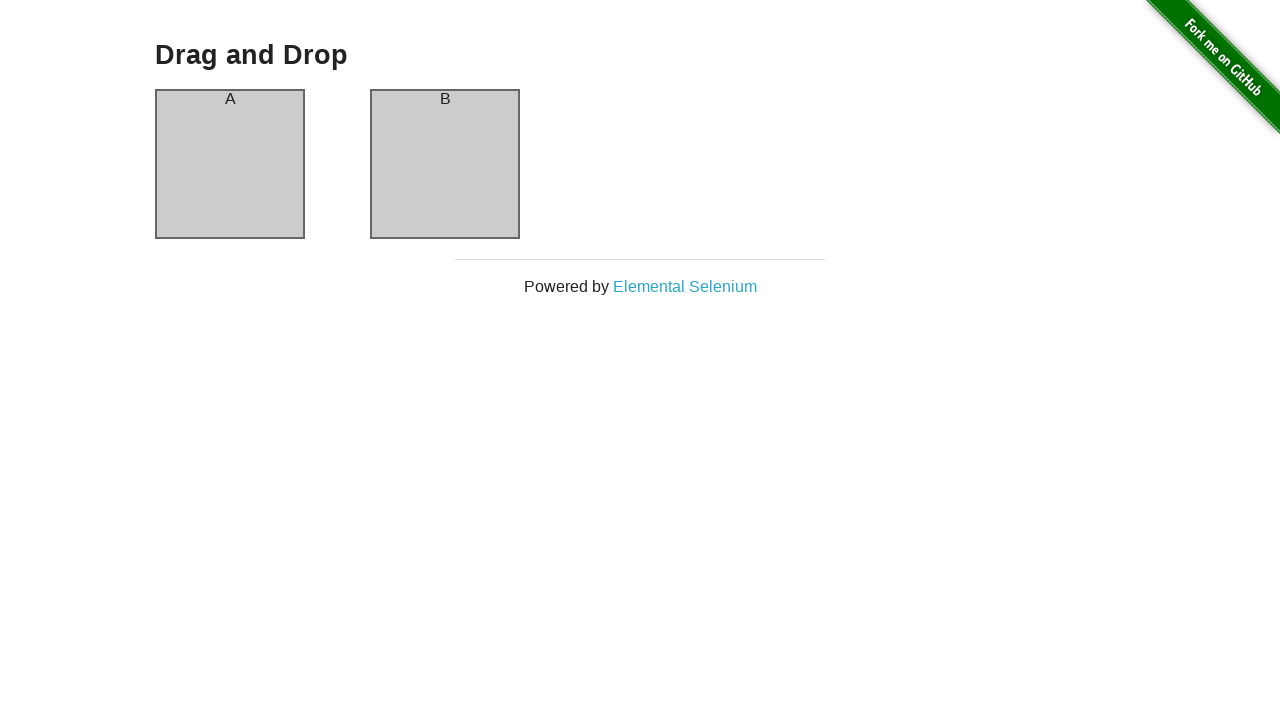

Performed drag and drop operation from column A to column B at (445, 164)
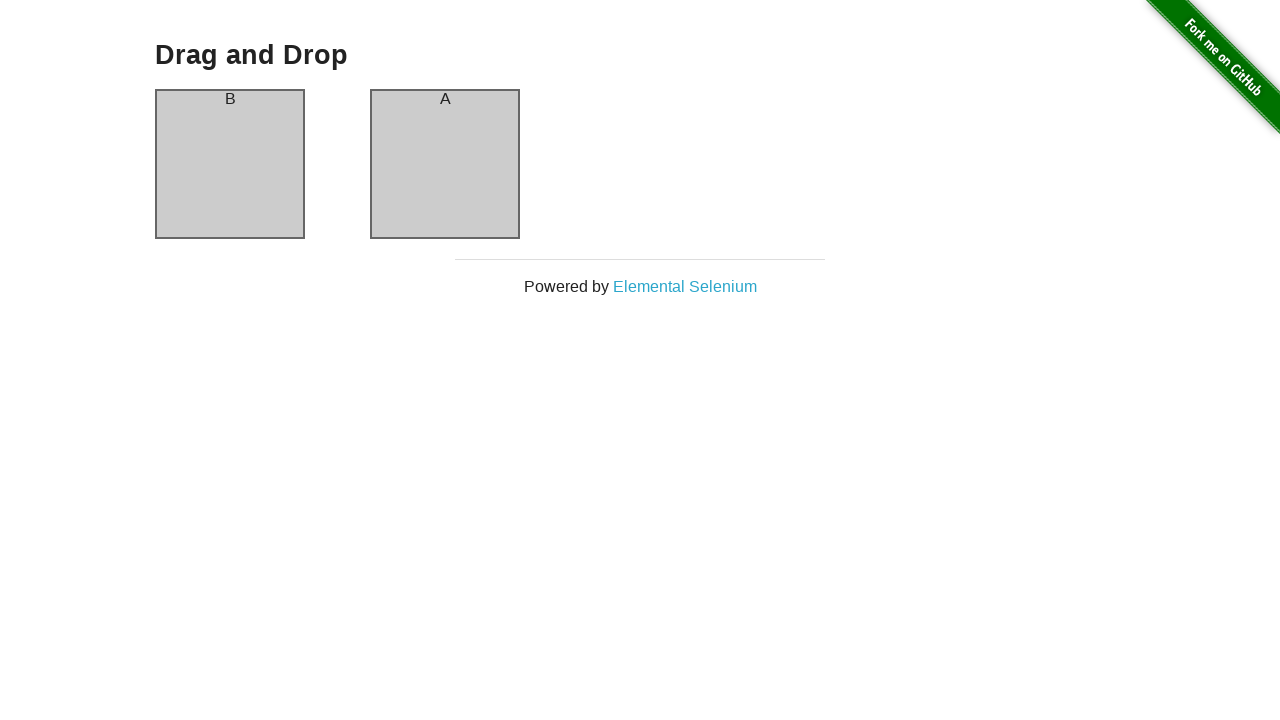

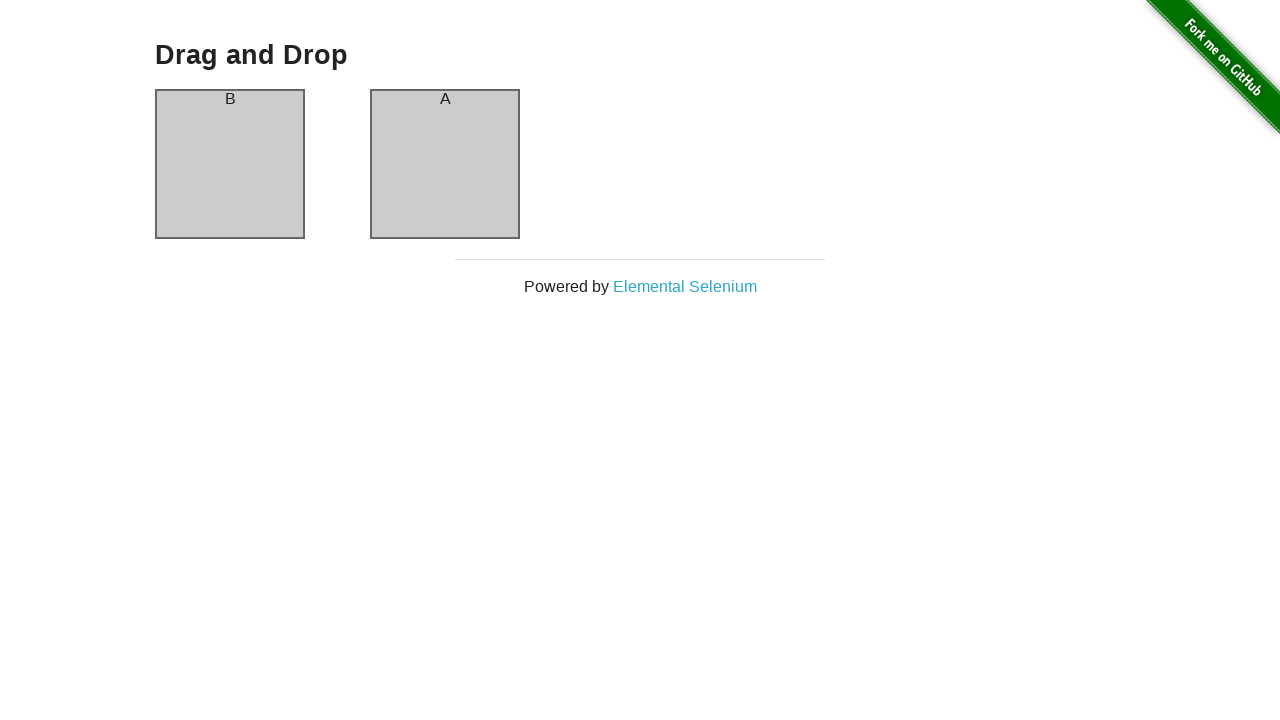